Tests dropdown selection functionality by selecting options from 10 different dropdowns using various methods: selectByVisibleText, selectByIndex, and selectByValue.

Starting URL: https://www.grotechminds.com/dropdown/

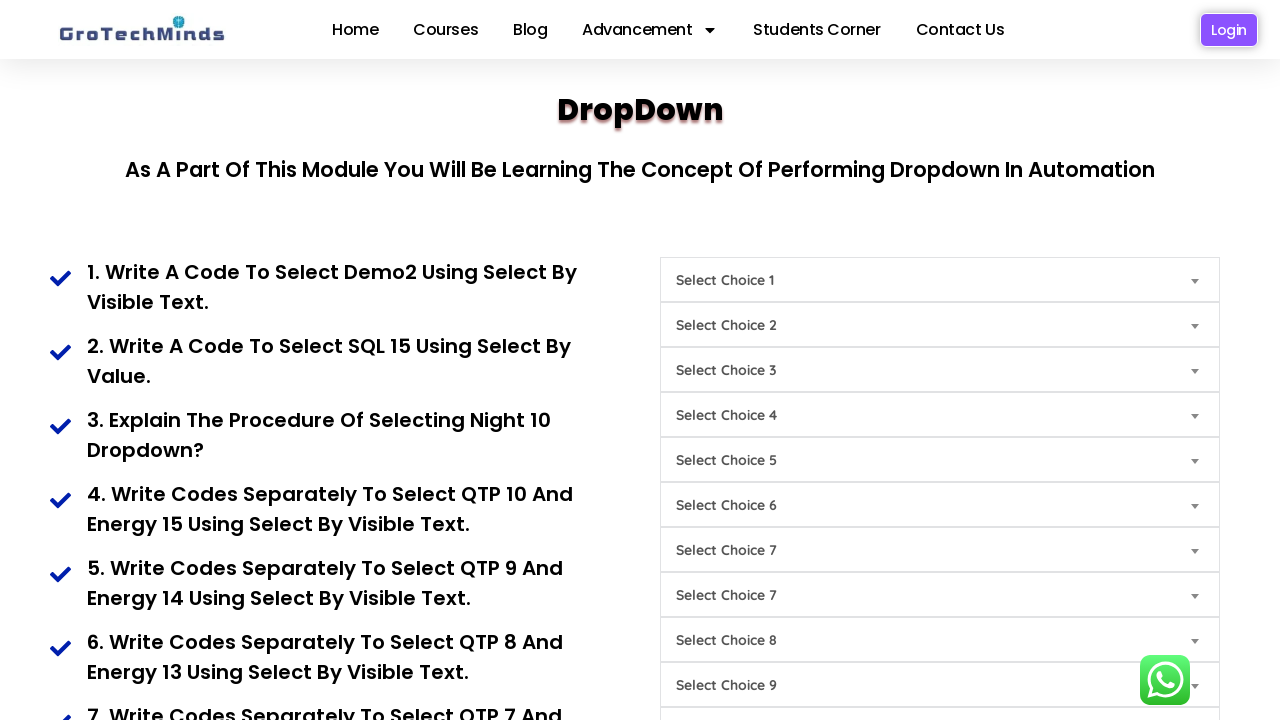

Selected 'Demo2' from dropdown 1 by visible text on #Choice1
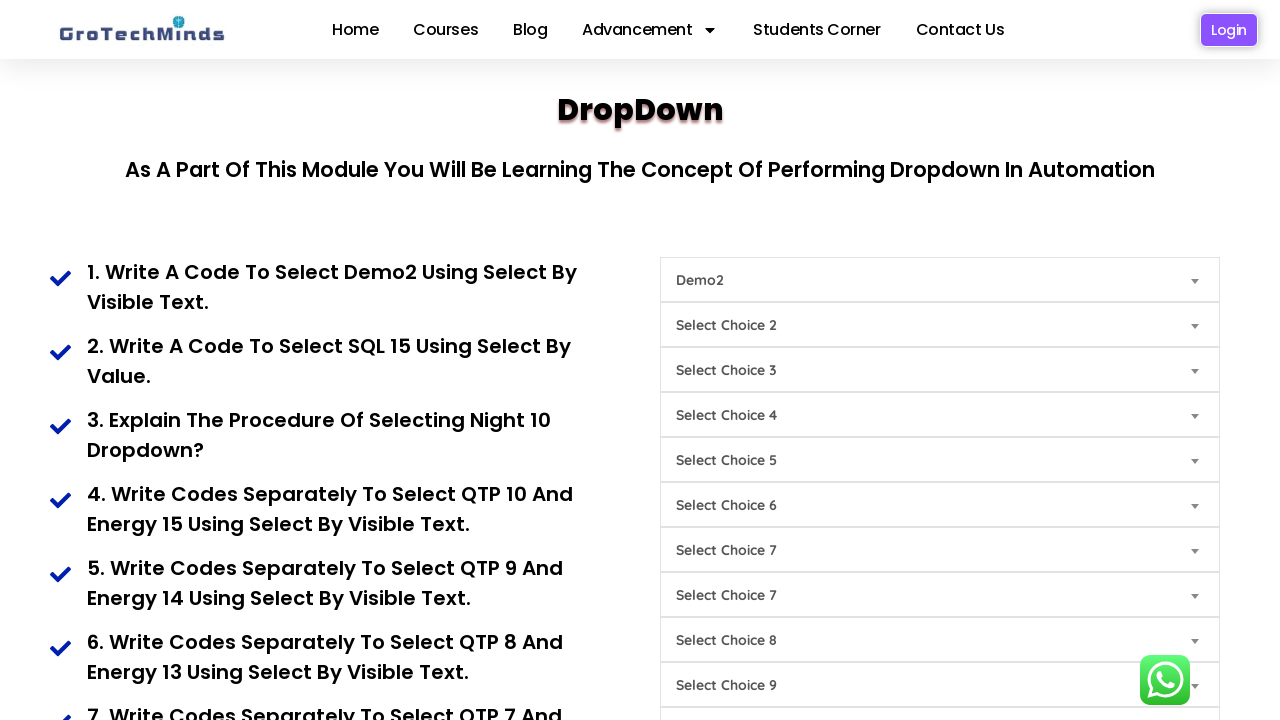

Selected option at index 4 from dropdown 2 on #Choice2
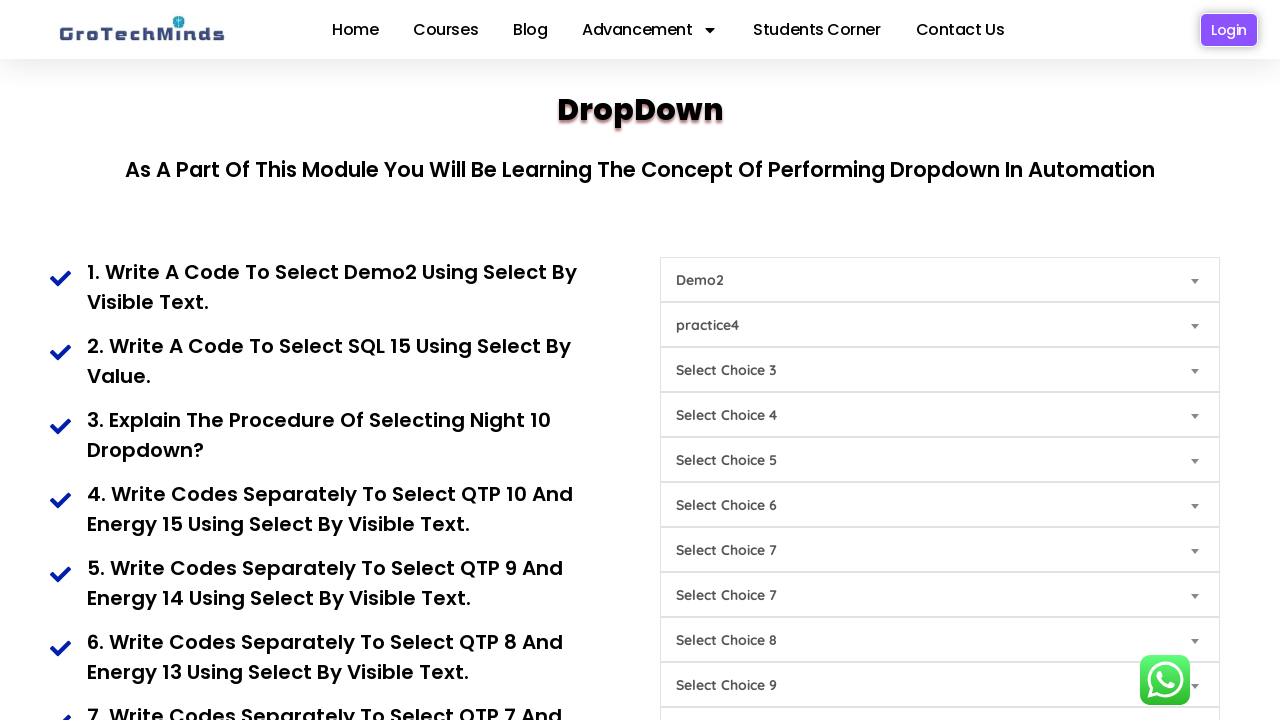

Selected 'Power15' from dropdown 3 by value on #Choice3
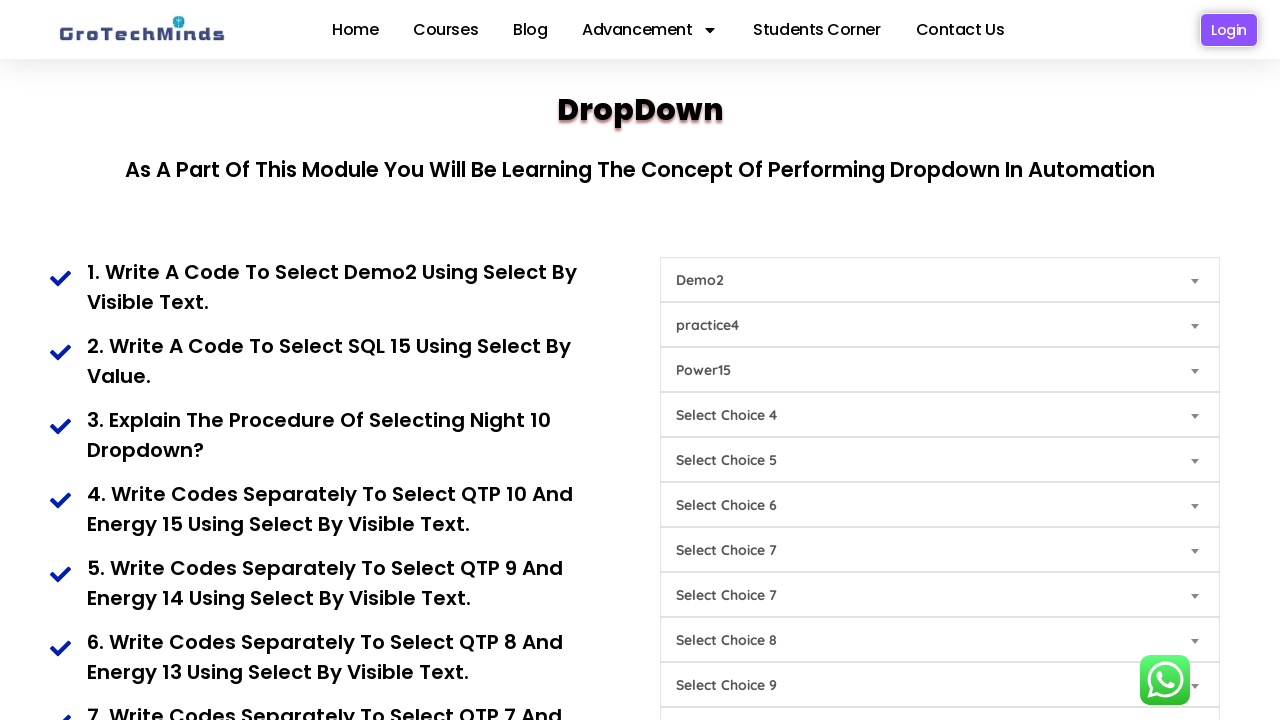

Selected 'Energy7' from dropdown 4 by visible text on #Choice4
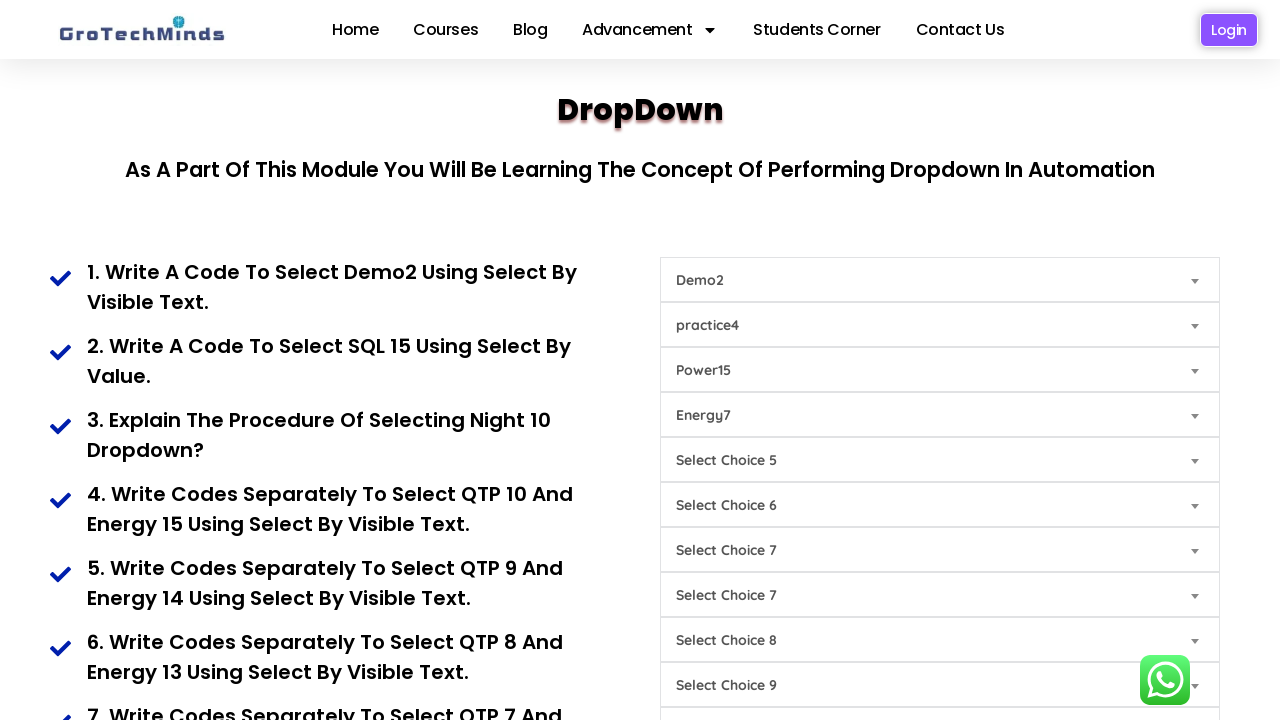

Selected option at index 5 from dropdown 5 on #Choice5
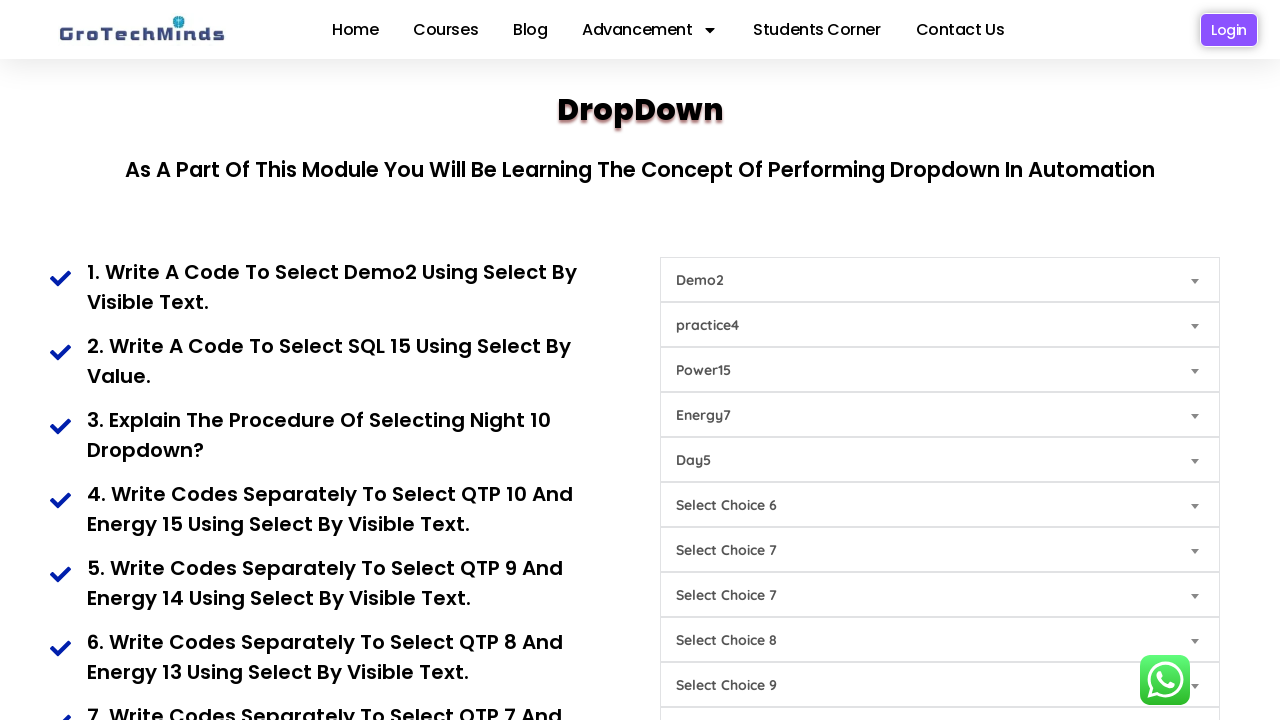

Selected 'Night13' from dropdown 6 by value on #Choice6
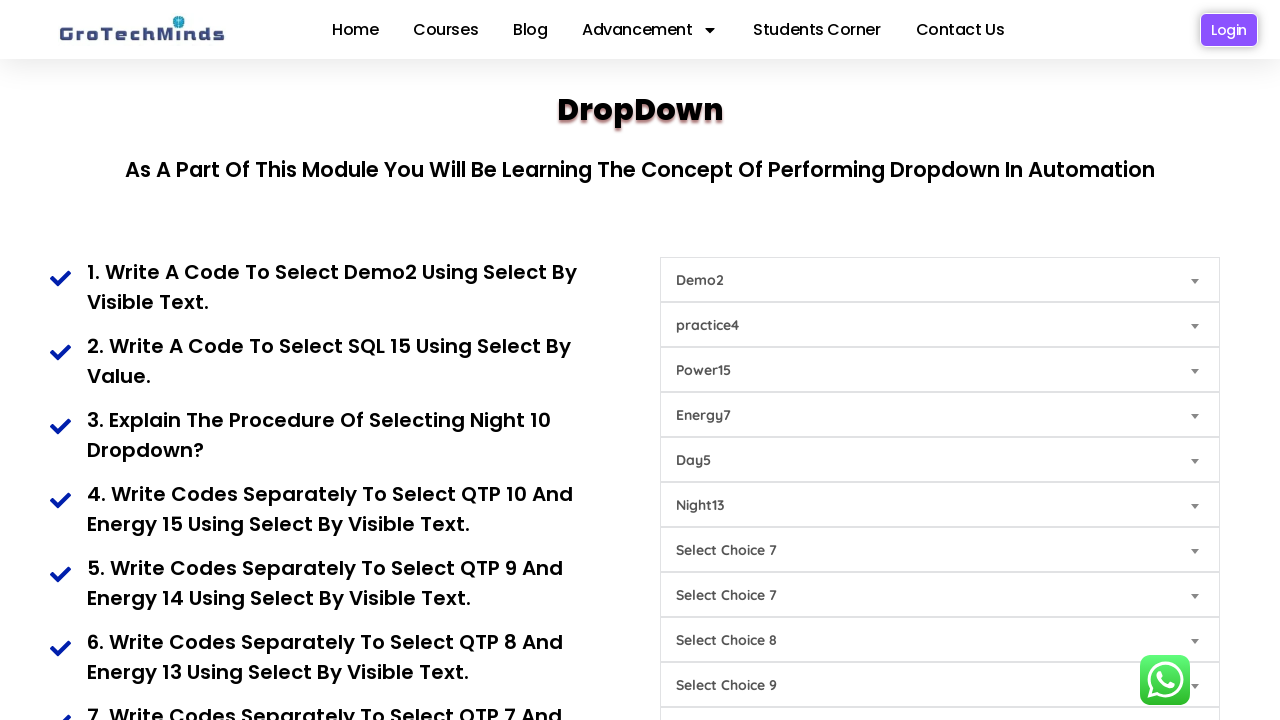

Selected 'Night3' from dropdown 7 by visible text on select[name='Choice7']
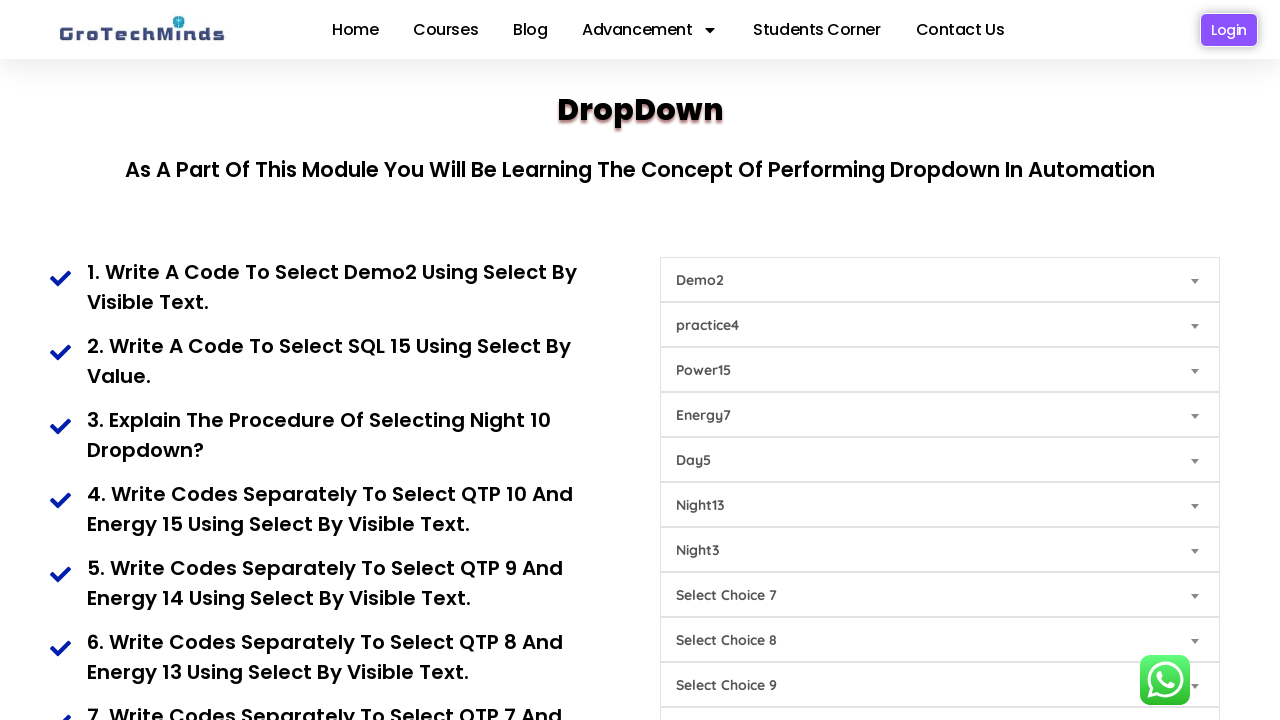

Selected option at index 13 from dropdown 8 on #Choice8
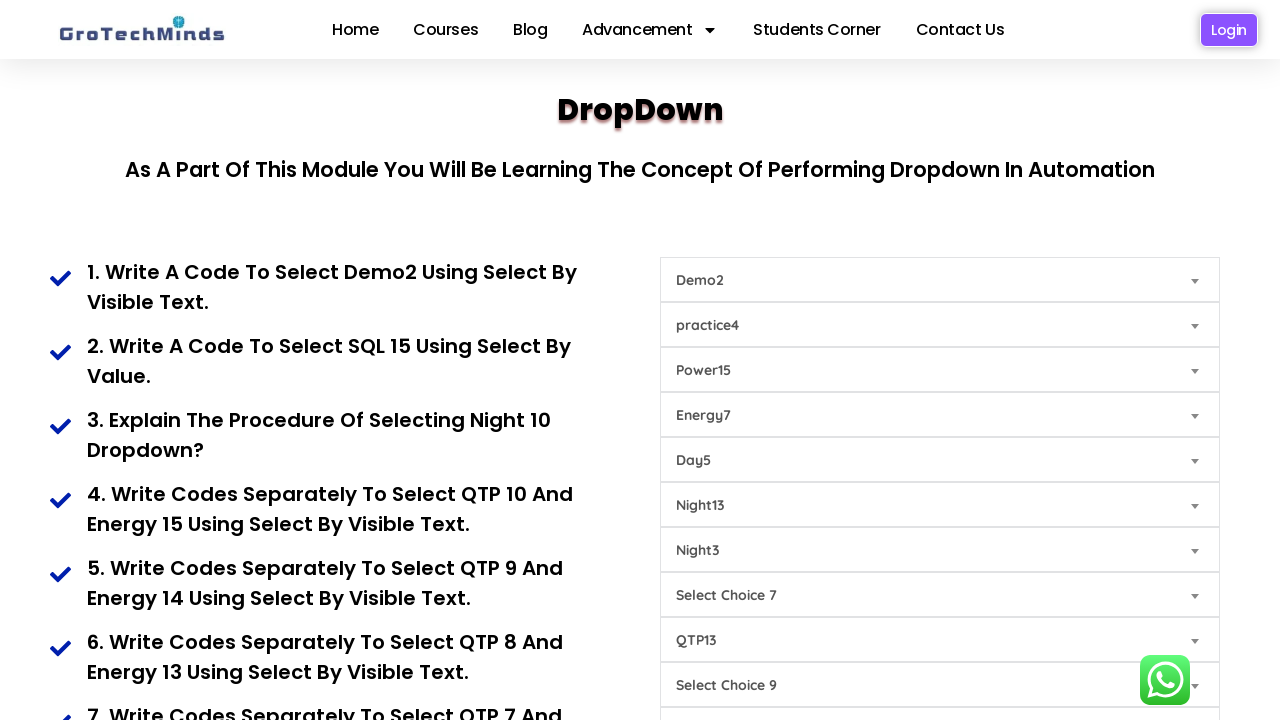

Selected 'SQL15' from dropdown 9 by value on select[name='Choice9']
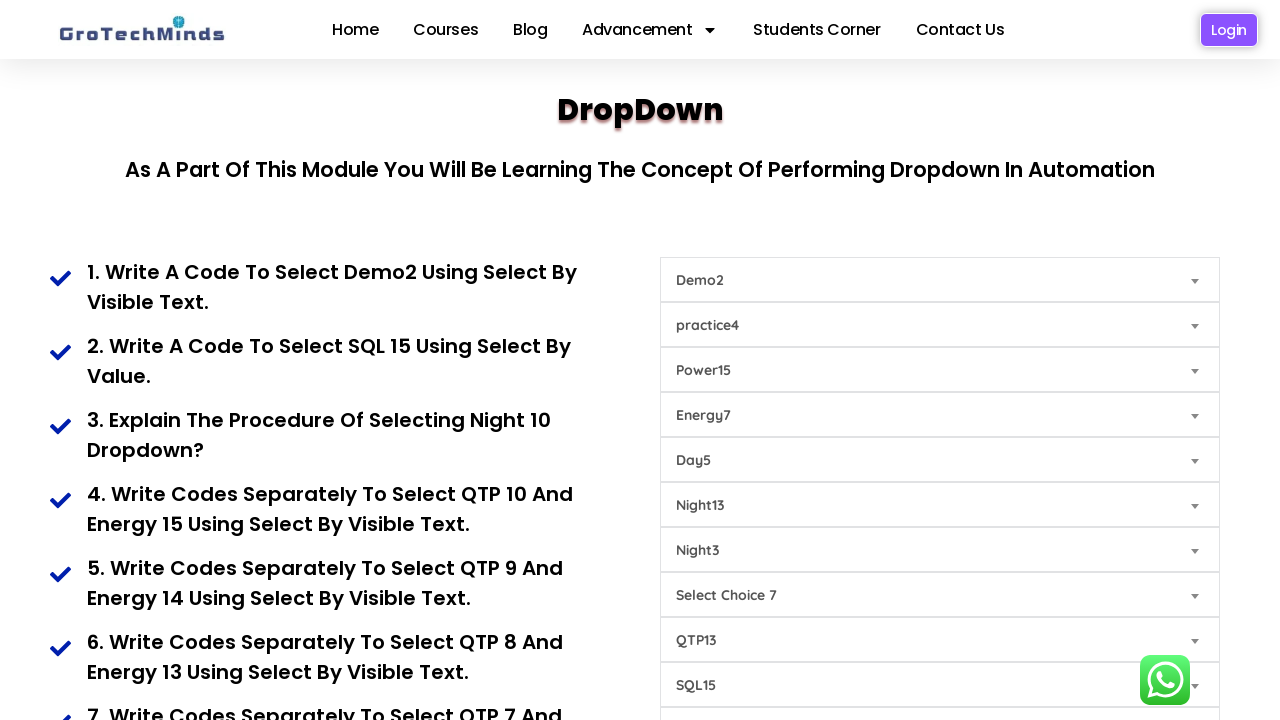

Selected 'CoreJava4' from dropdown 10 by visible text on #Choice10
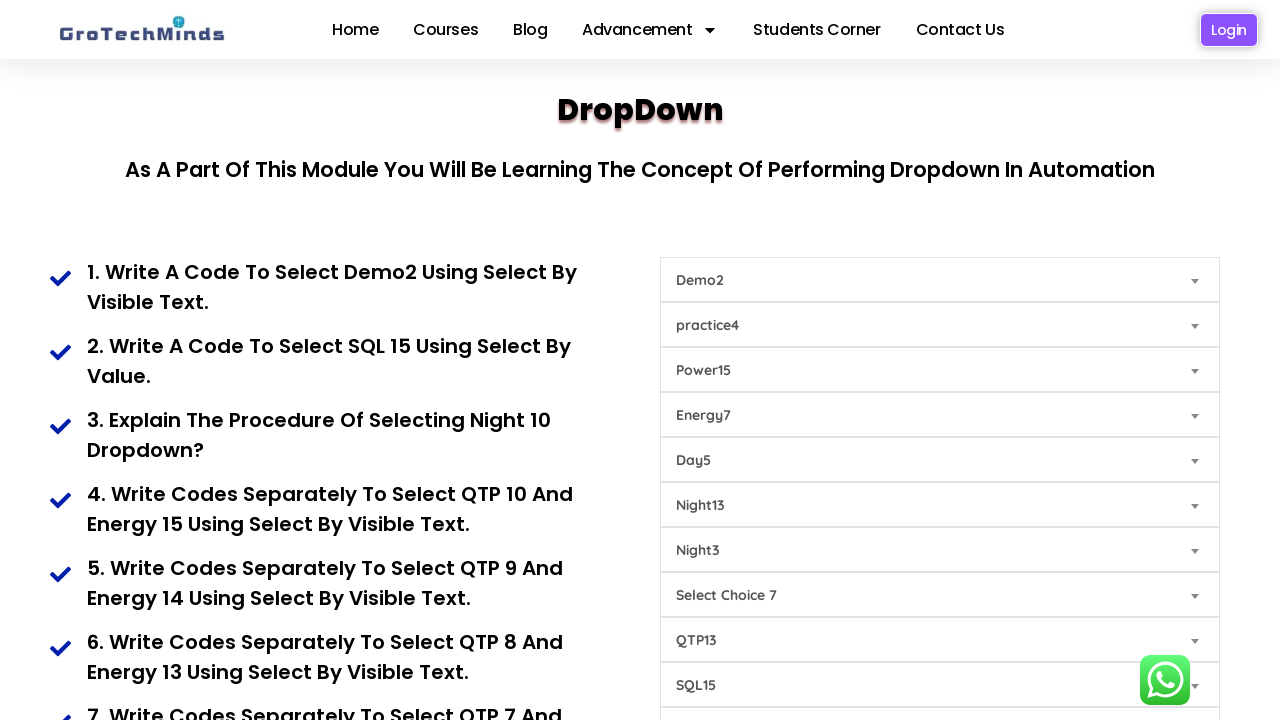

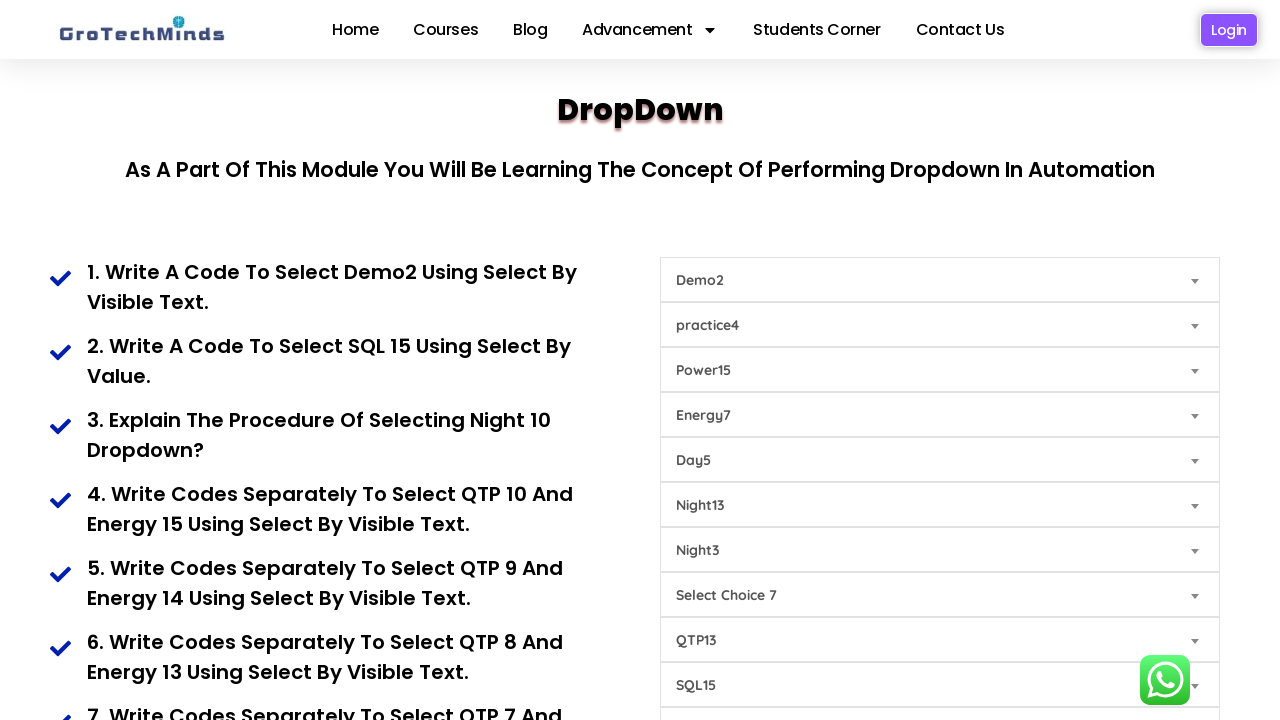